Tests dynamic controls using explicit waits by clicking Remove button, waiting for "It's gone!" message, then clicking Add button and waiting for "It's back!" message to appear.

Starting URL: https://the-internet.herokuapp.com/dynamic_controls

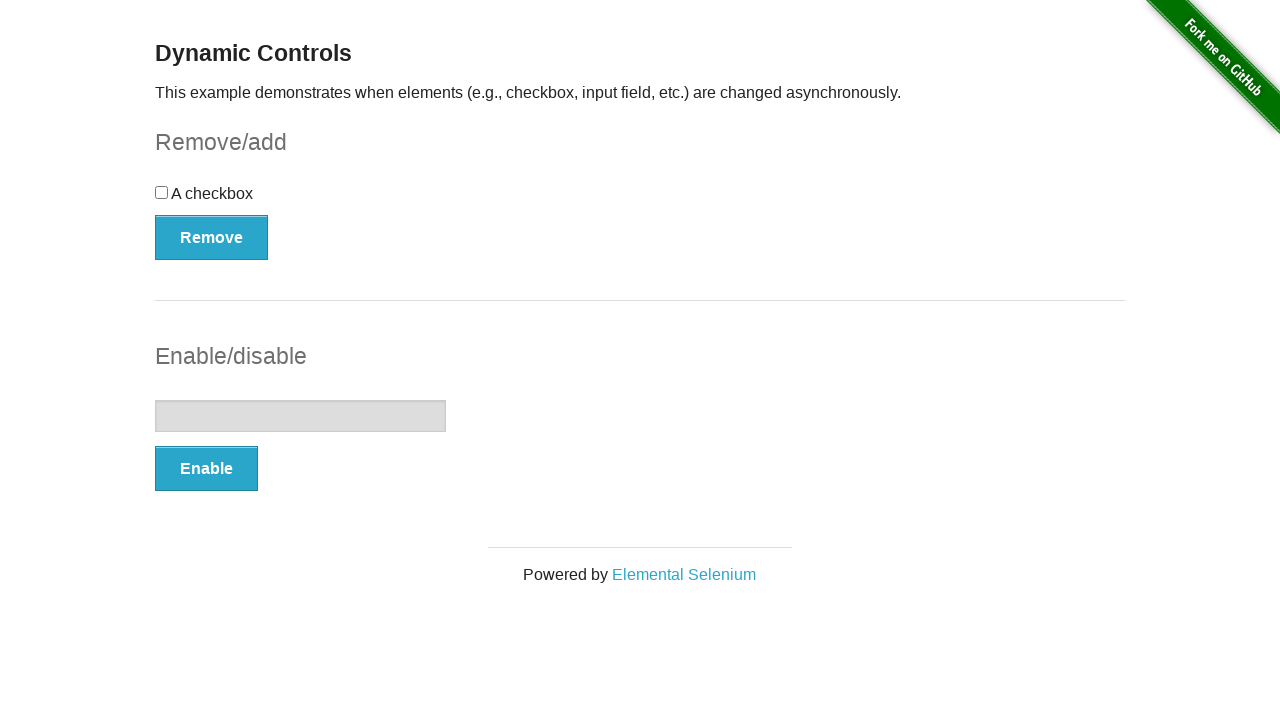

Navigated to dynamic controls test page
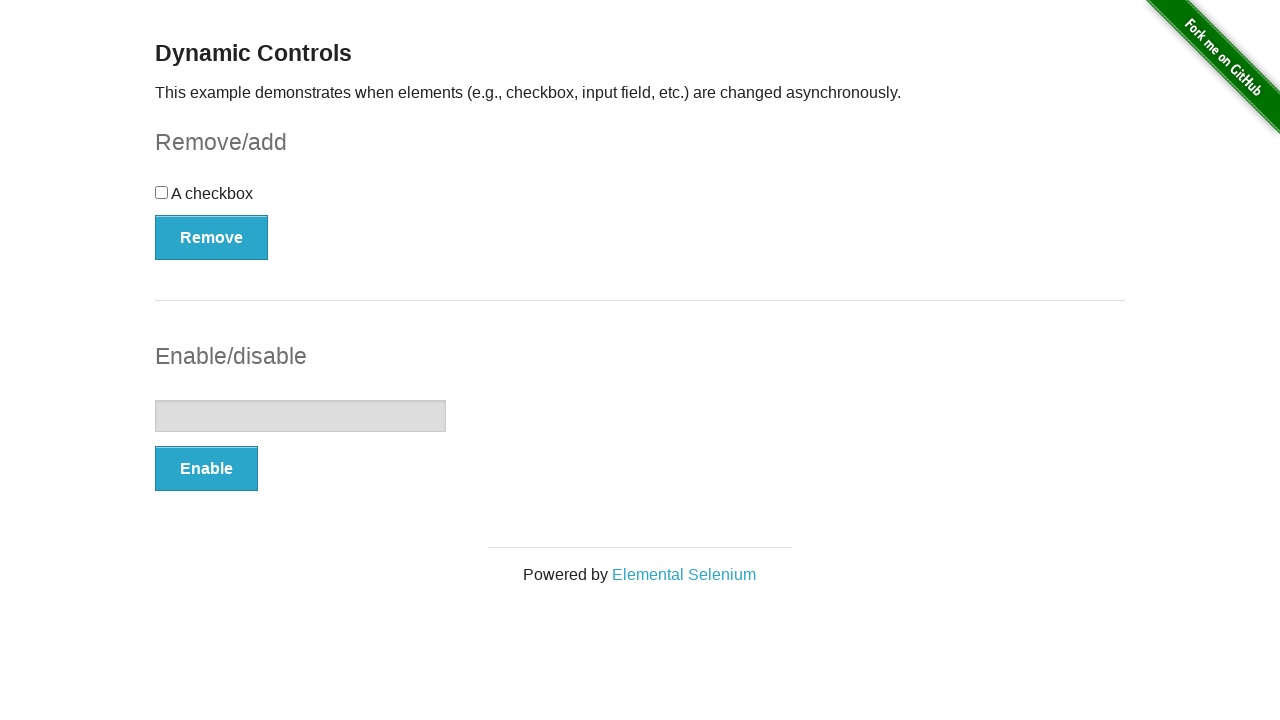

Clicked the Remove button at (212, 237) on xpath=//*[text()='Remove']
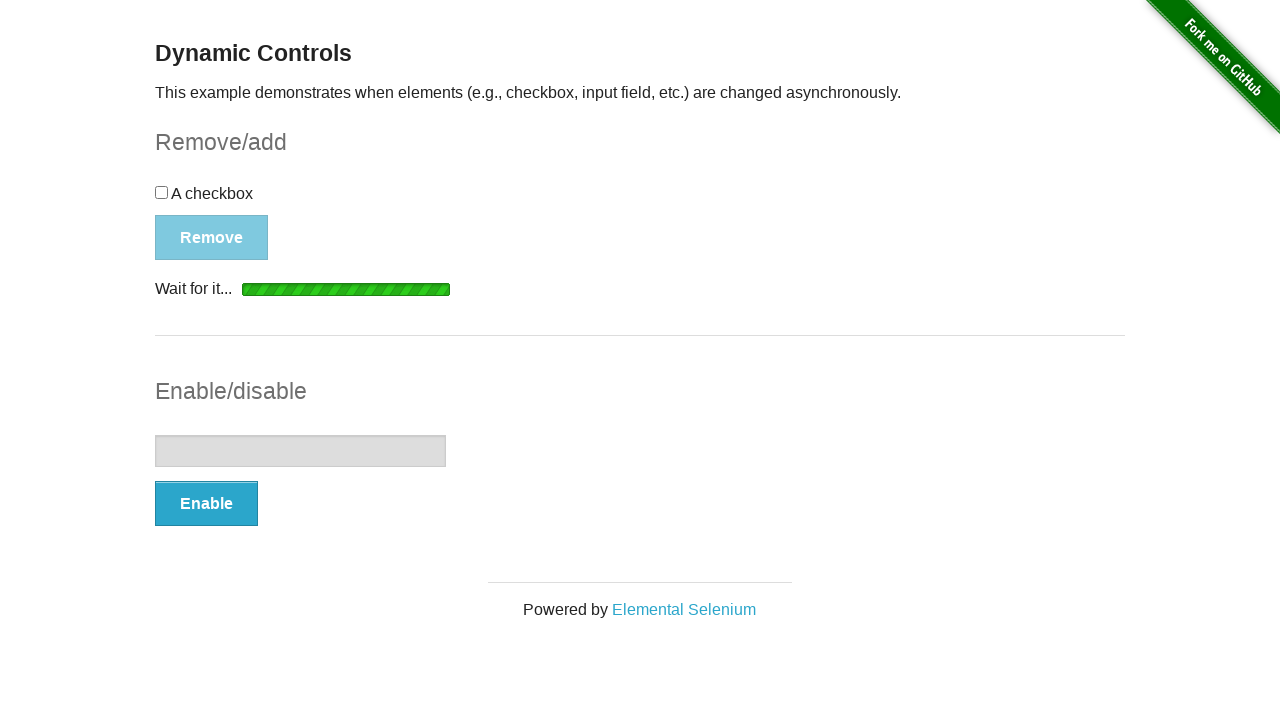

Waited for and confirmed 'It's gone!' message is visible
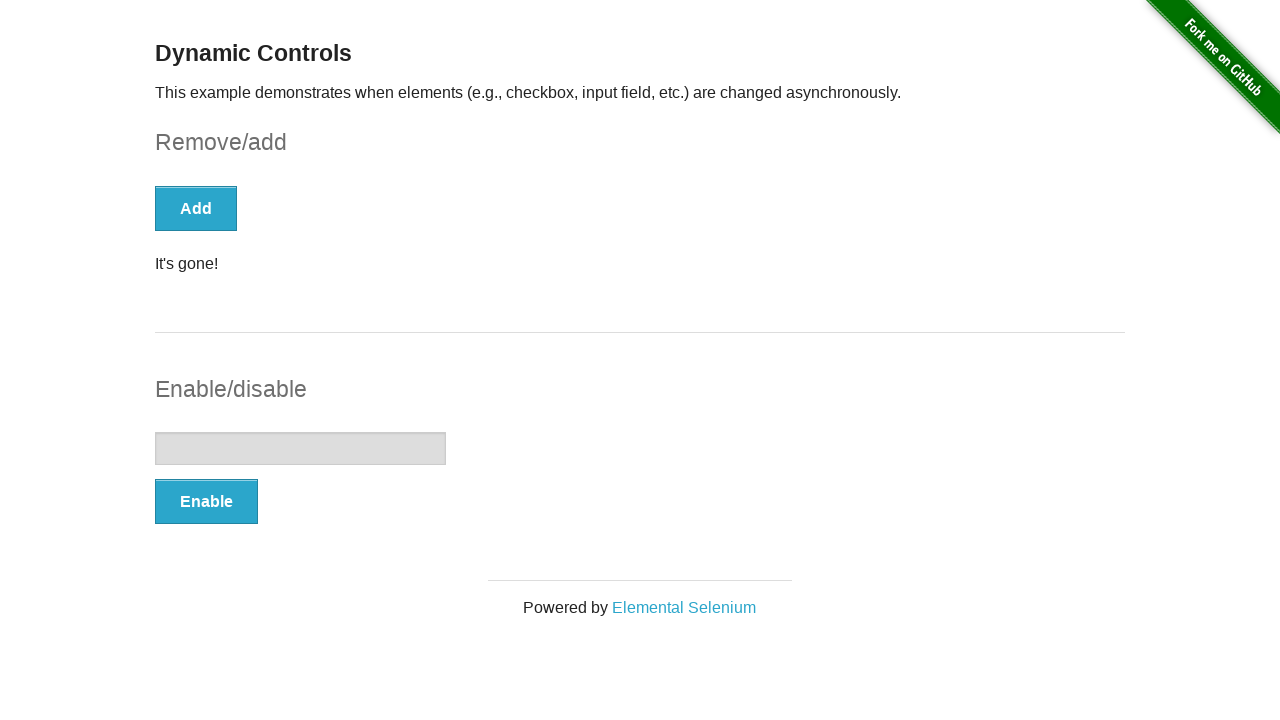

Clicked the Add button at (196, 208) on xpath=//*[text()='Add']
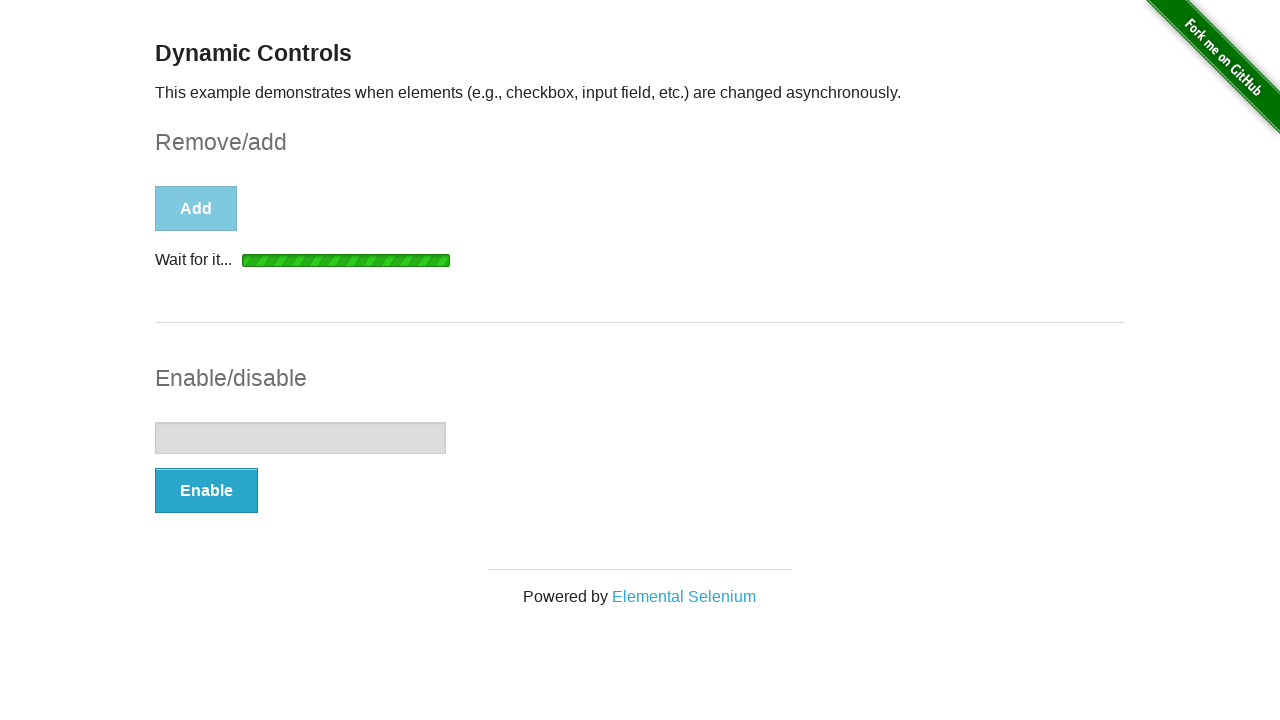

Waited for and confirmed 'It's back!' message is visible
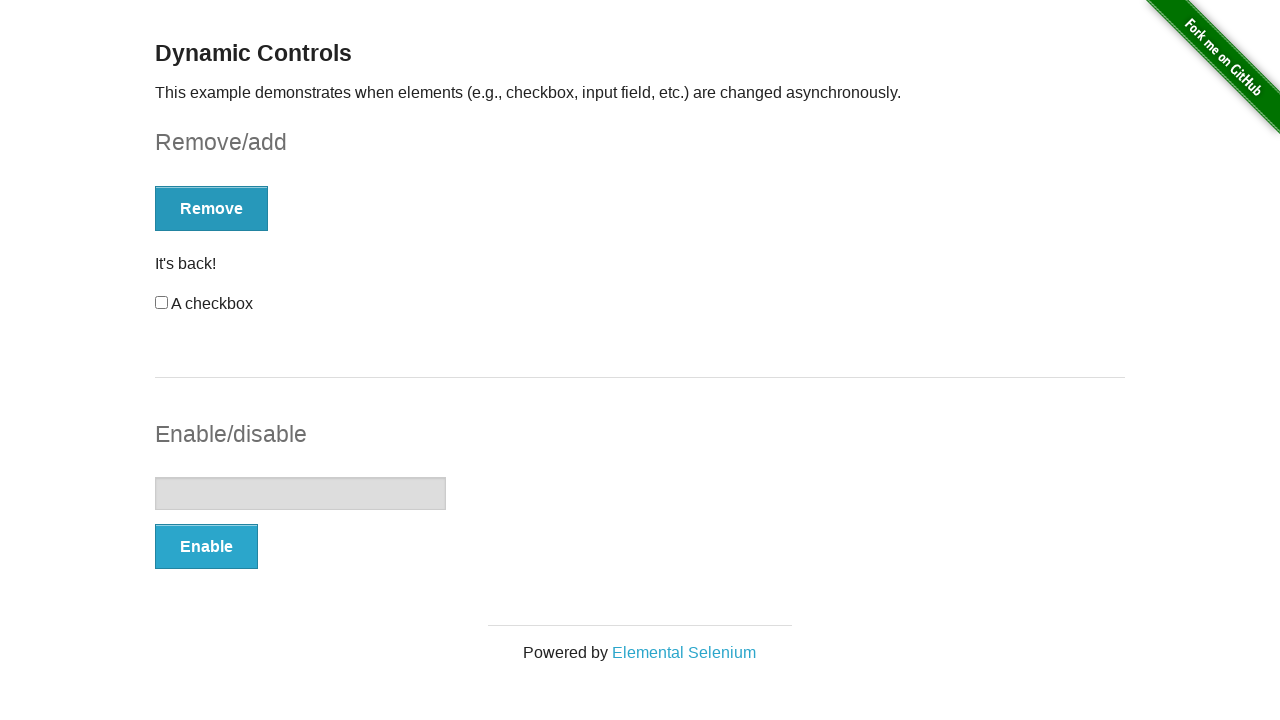

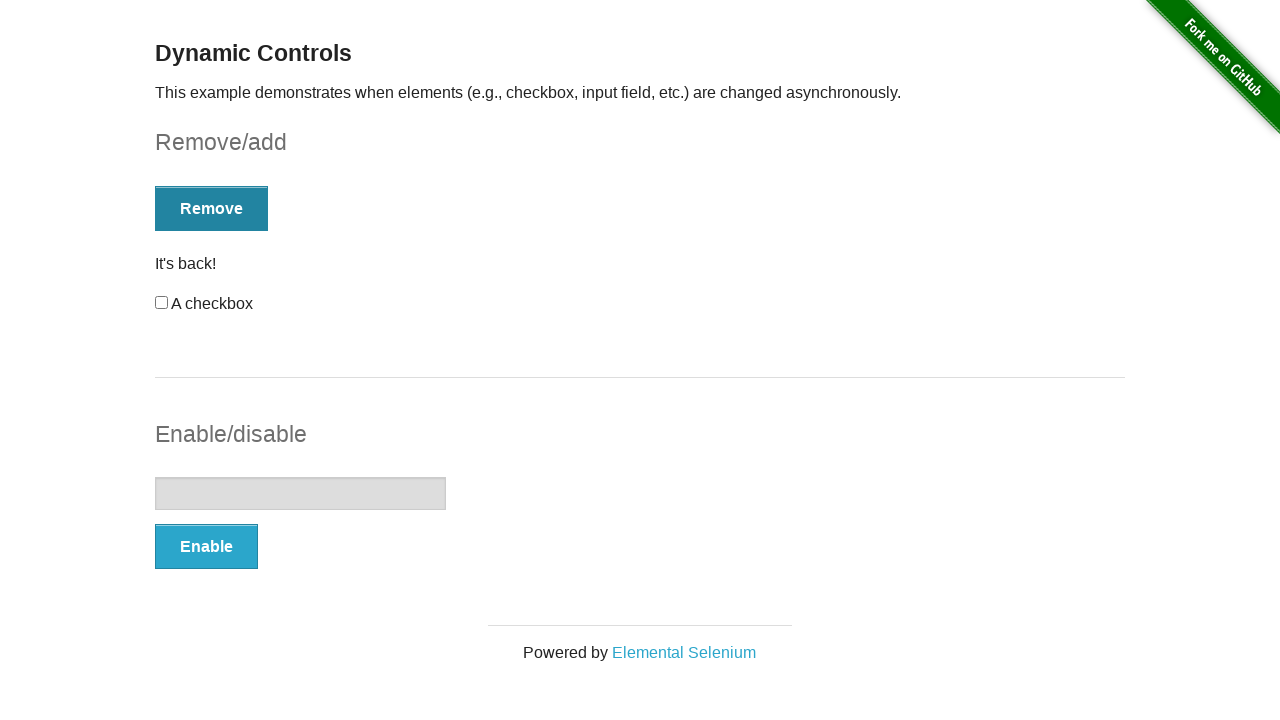